Navigates to Nike's new shoes page and scrolls down multiple times to load more products, verifying that product cards are displayed

Starting URL: https://www.nike.com/ca/w/new-shoes-3n82yzy7ok

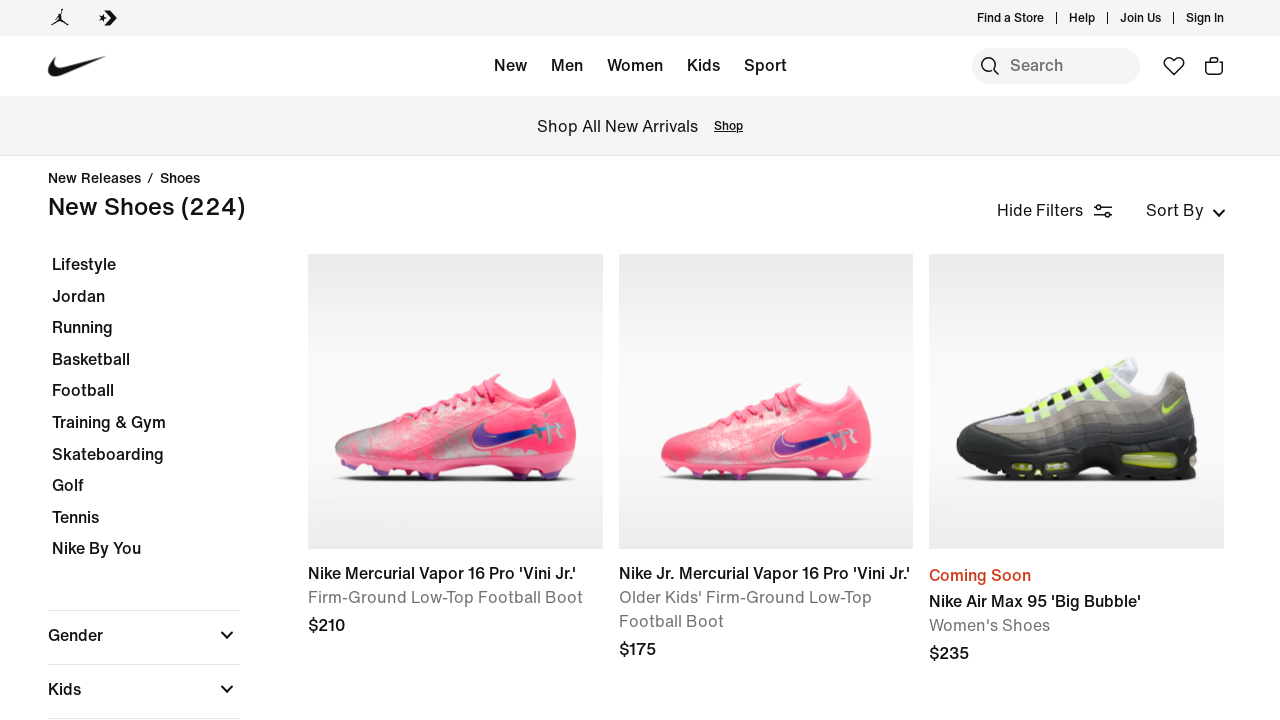

Waited for initial product cards to load on Nike new shoes page
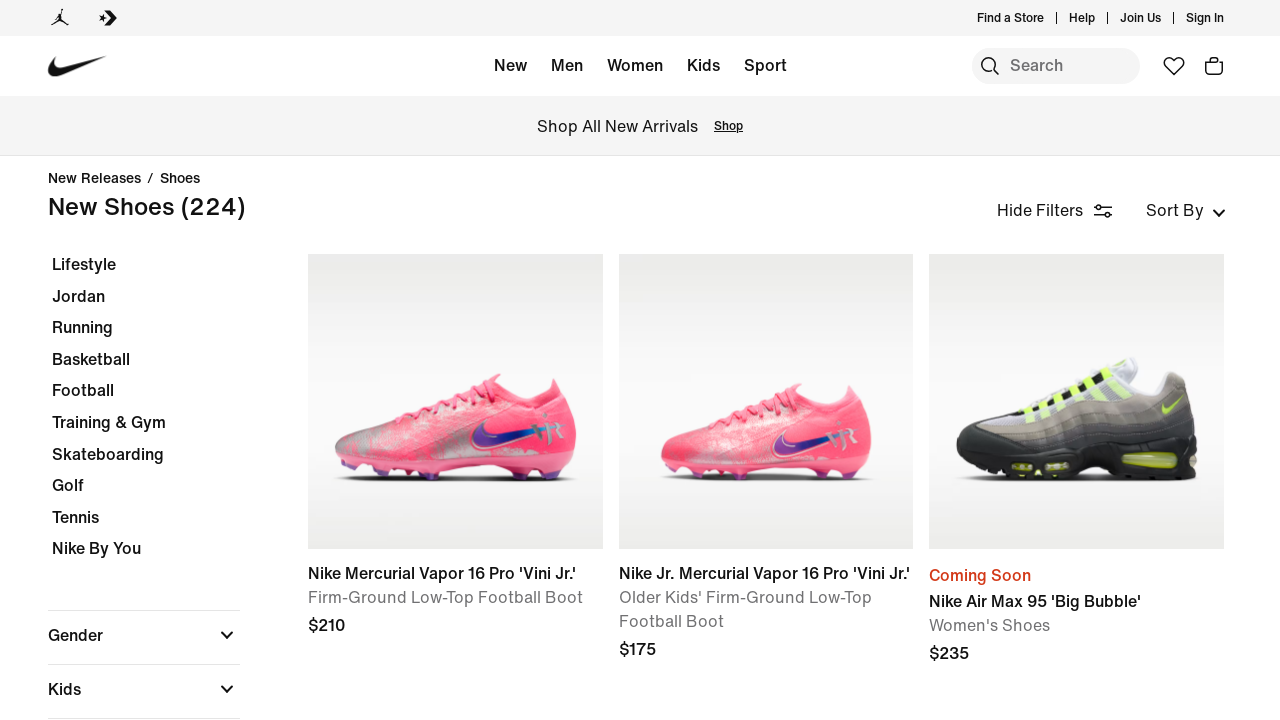

Scrolled to bottom of page (scroll 1 of 5)
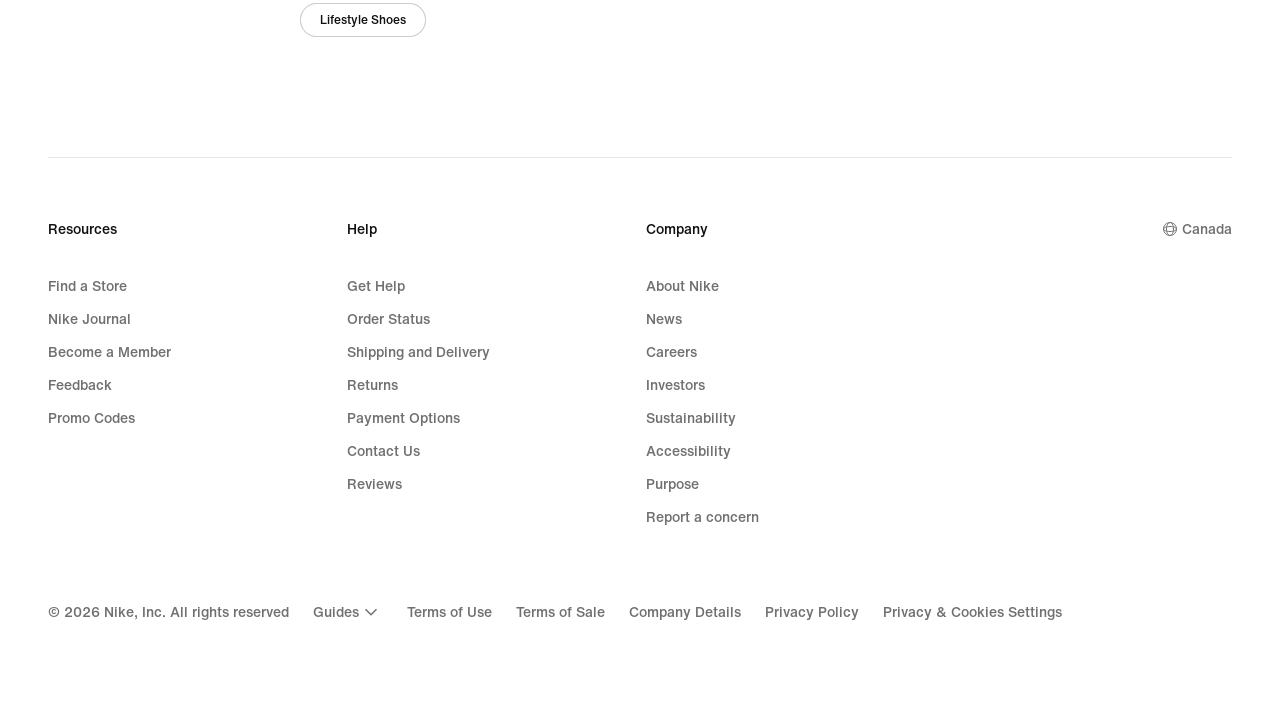

Waited for products to load after scroll 1
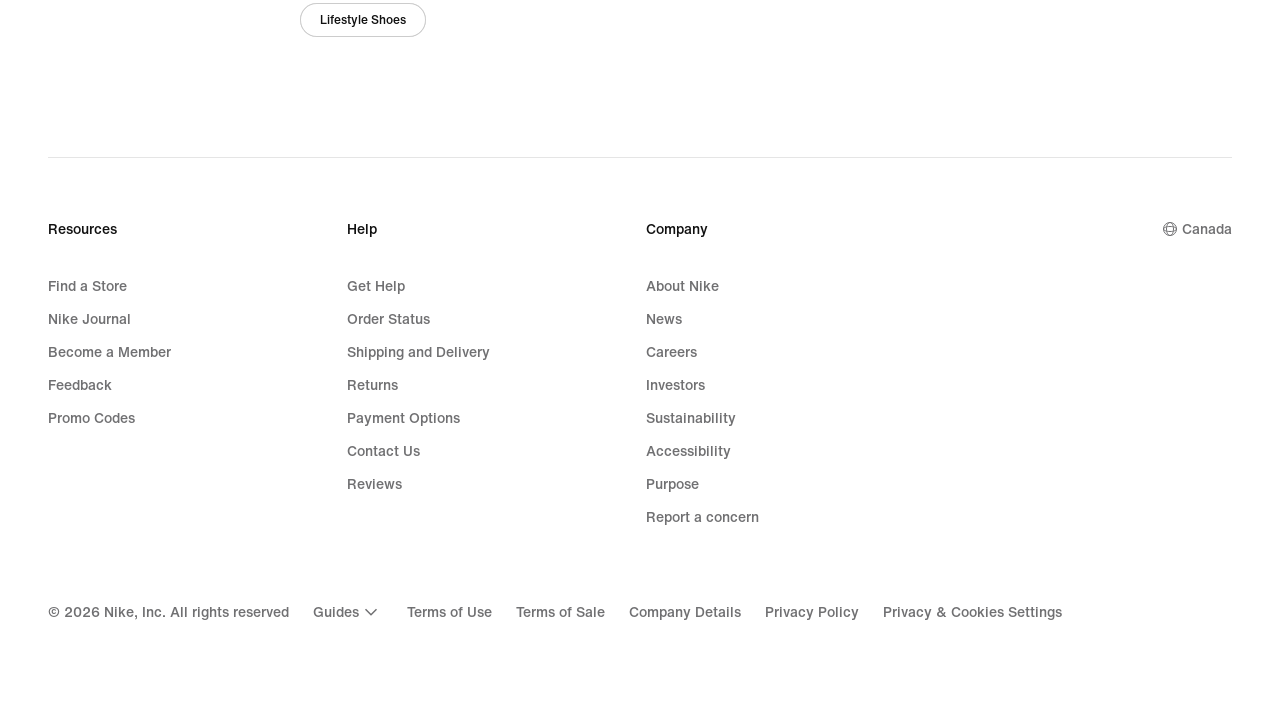

Scrolled to bottom of page (scroll 2 of 5)
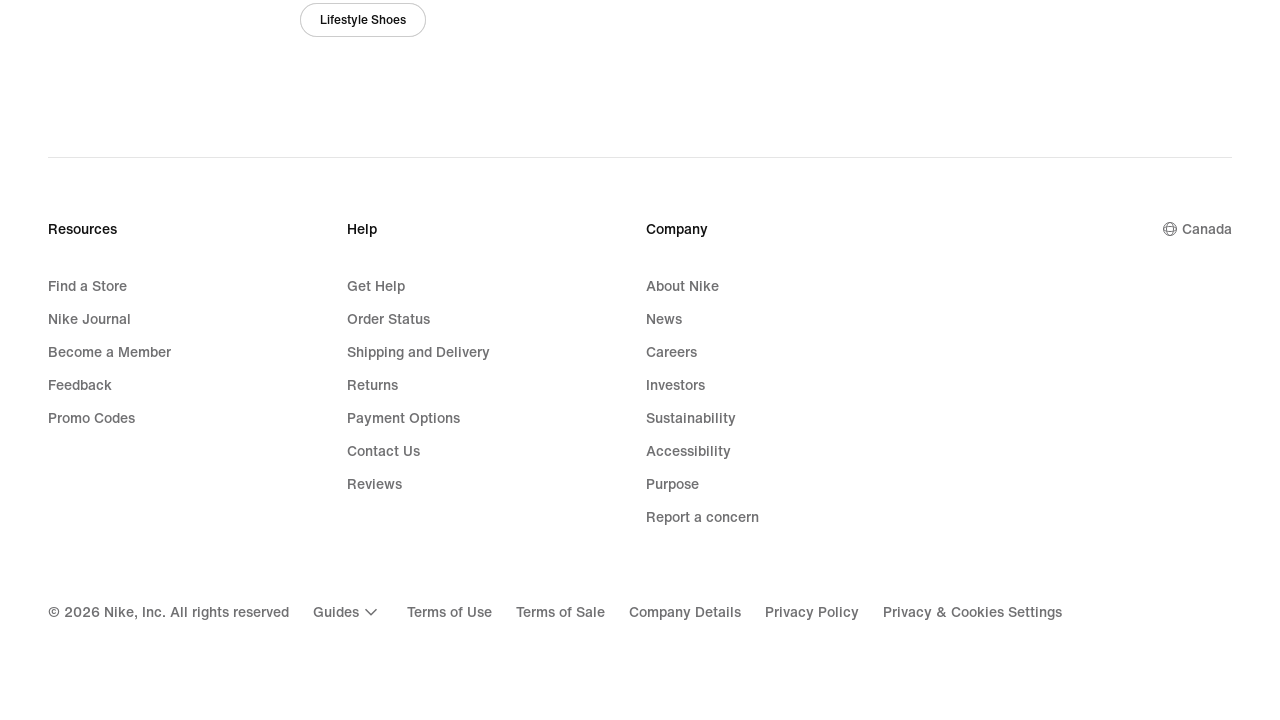

Waited for products to load after scroll 2
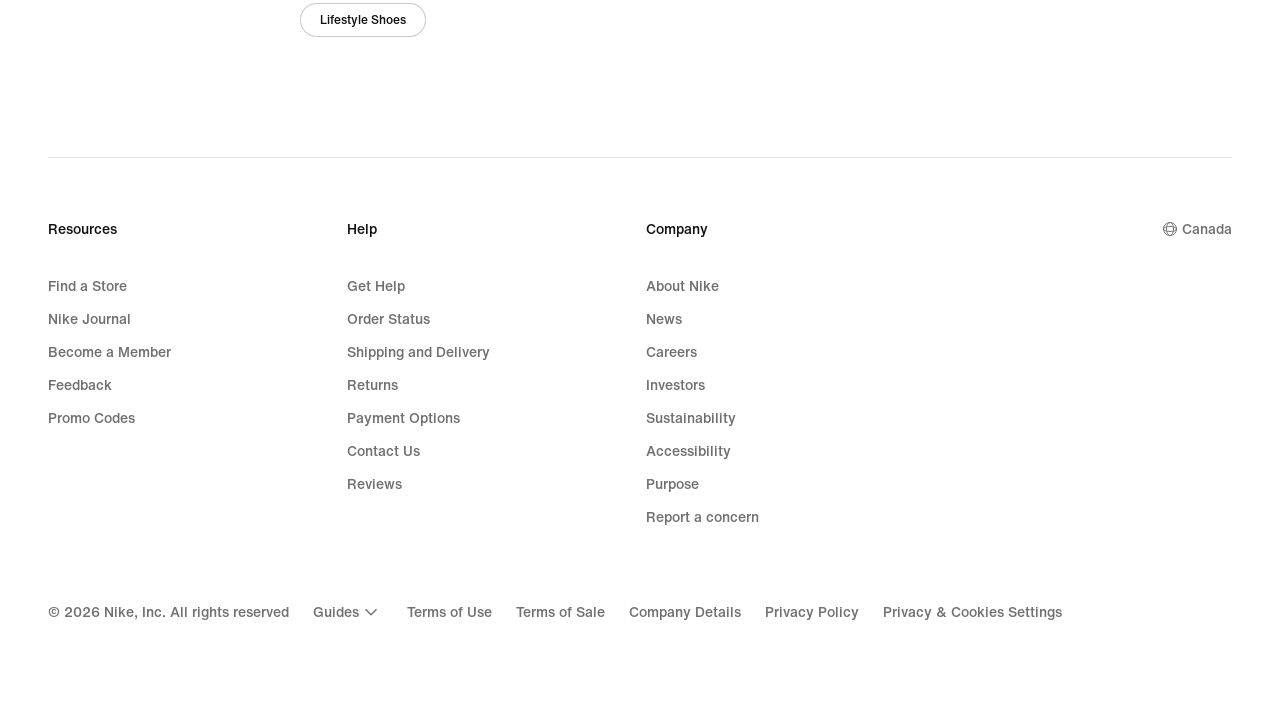

Scrolled to bottom of page (scroll 3 of 5)
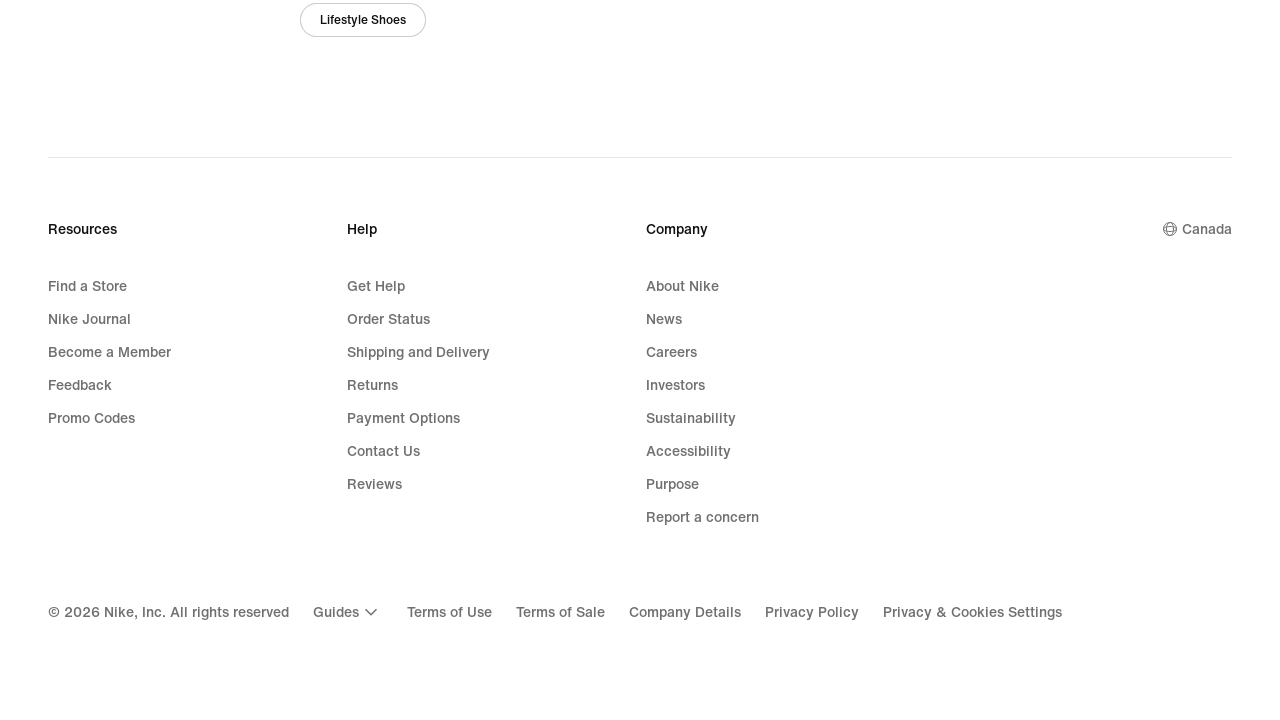

Waited for products to load after scroll 3
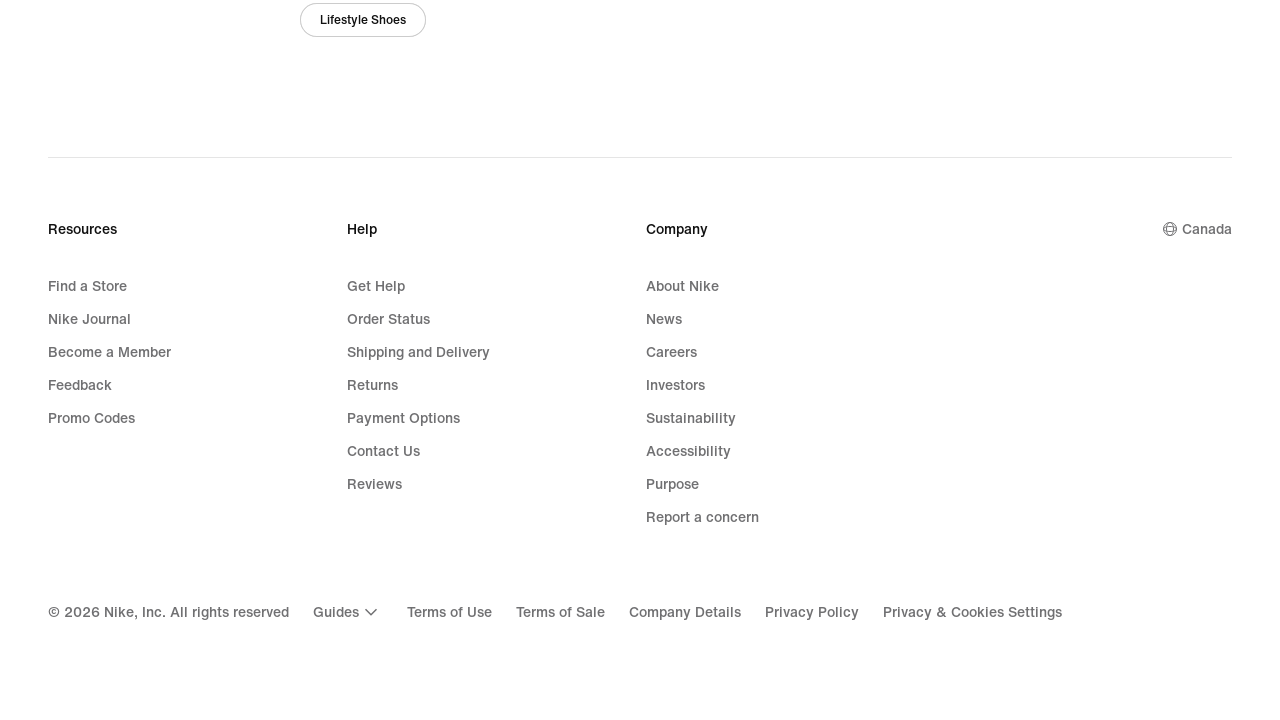

Scrolled to bottom of page (scroll 4 of 5)
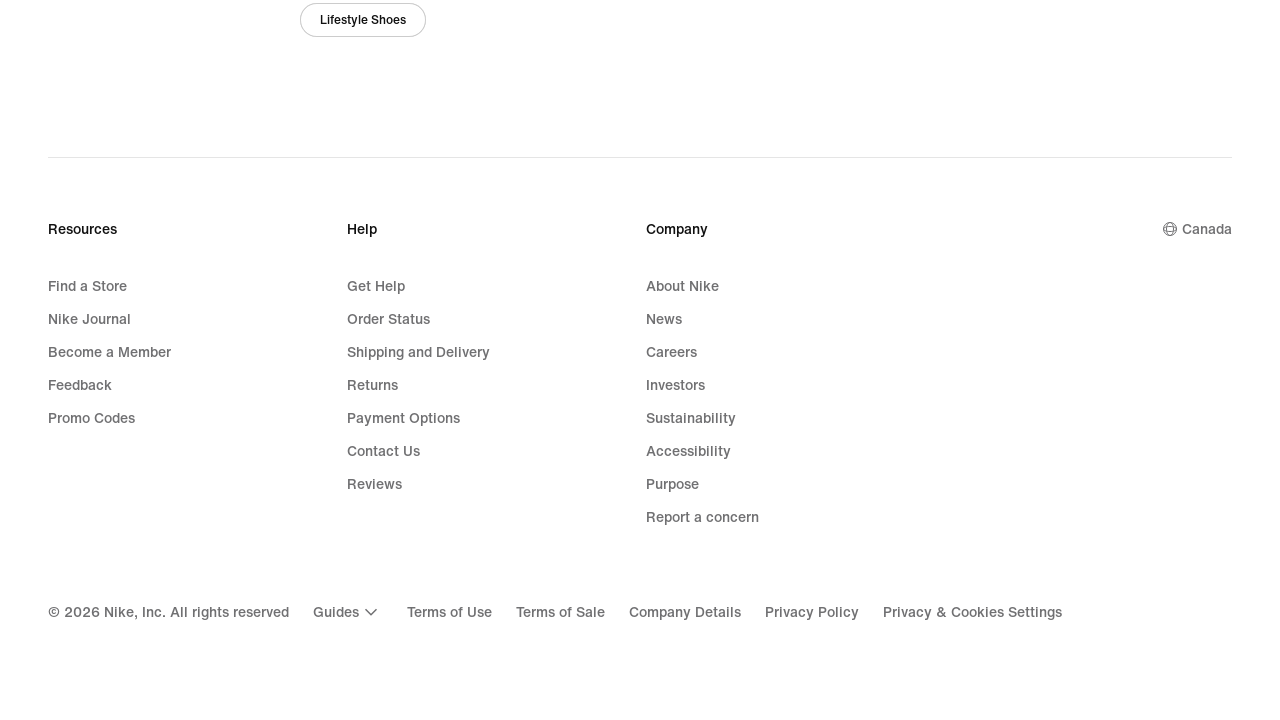

Waited for products to load after scroll 4
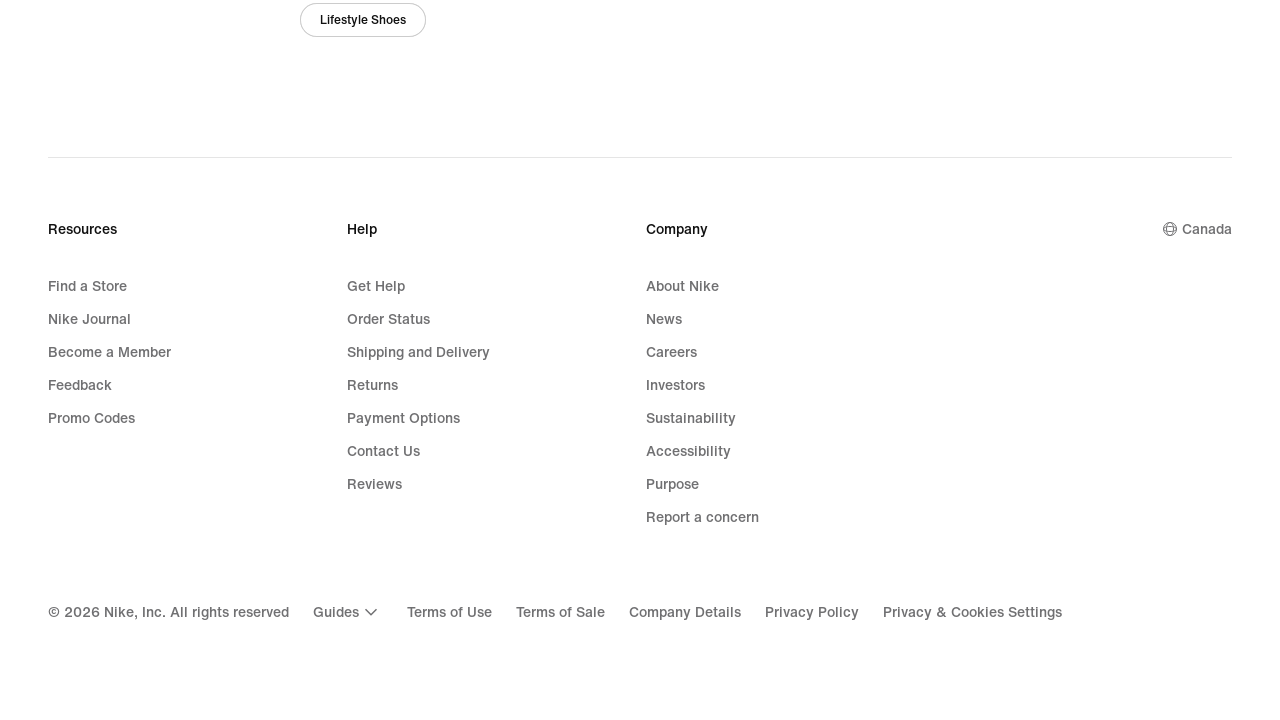

Scrolled to bottom of page (scroll 5 of 5)
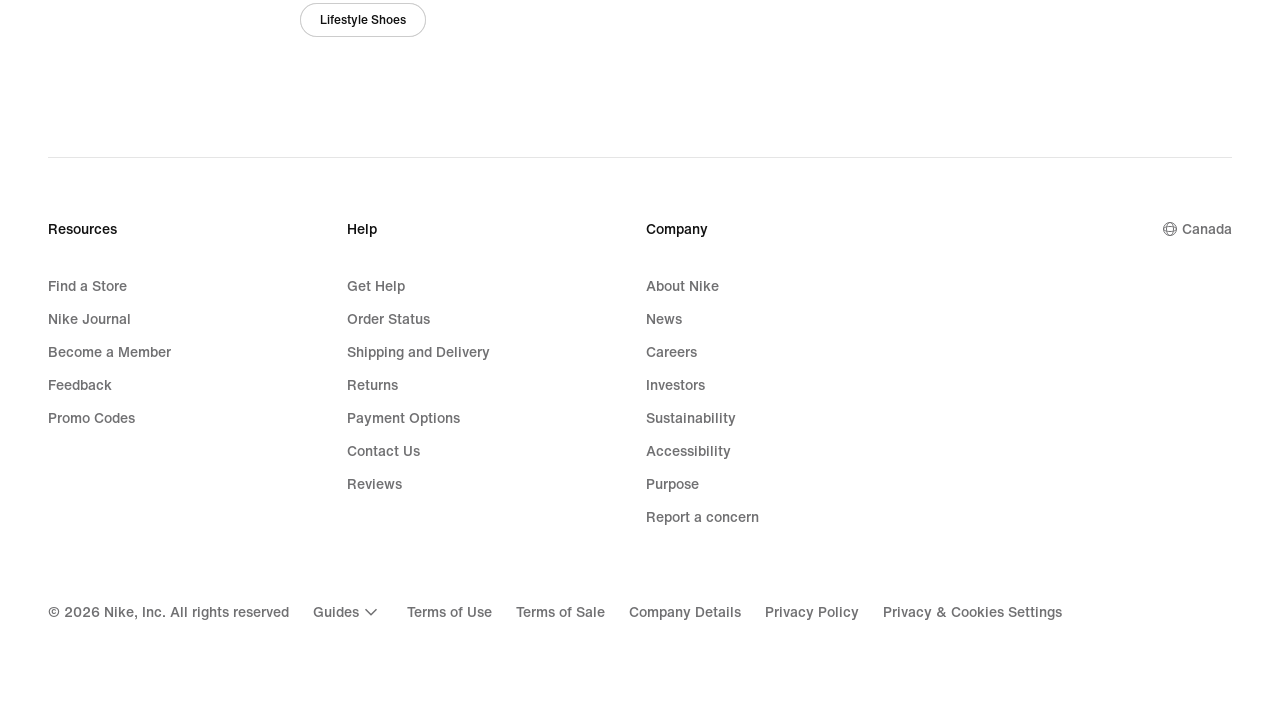

Waited for products to load after scroll 5
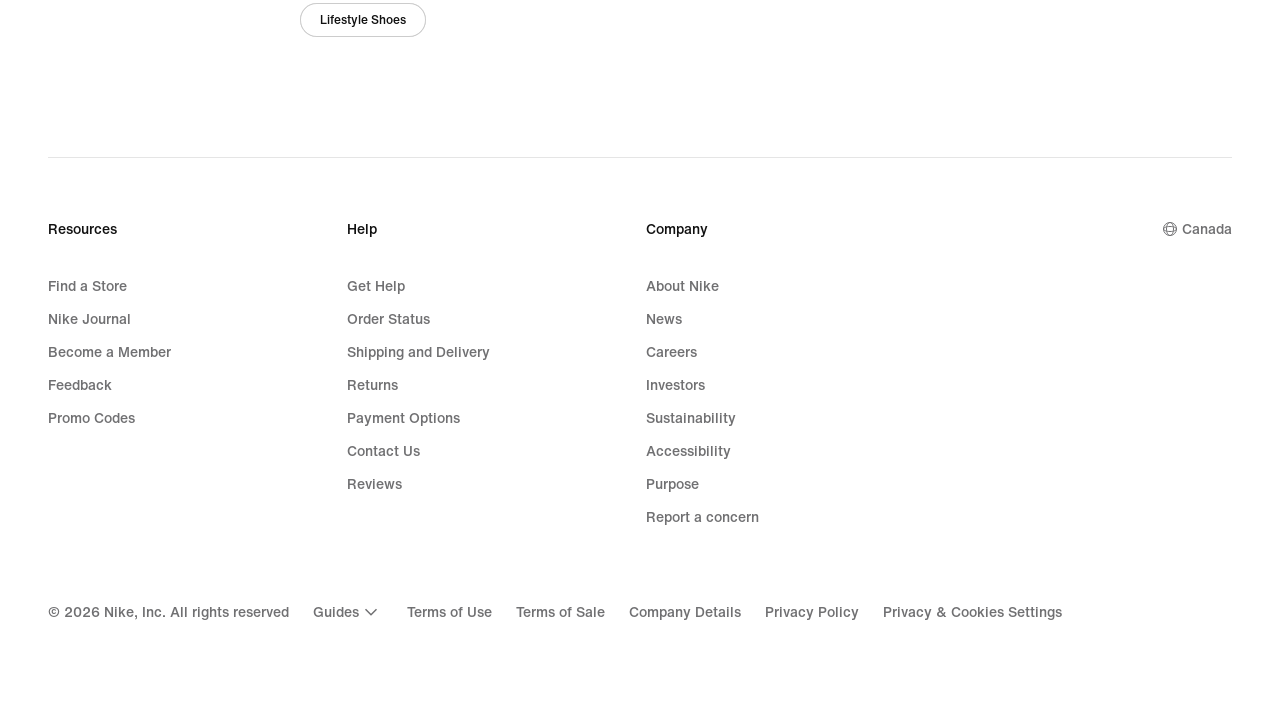

Verified product cards are visible after all scrolling complete
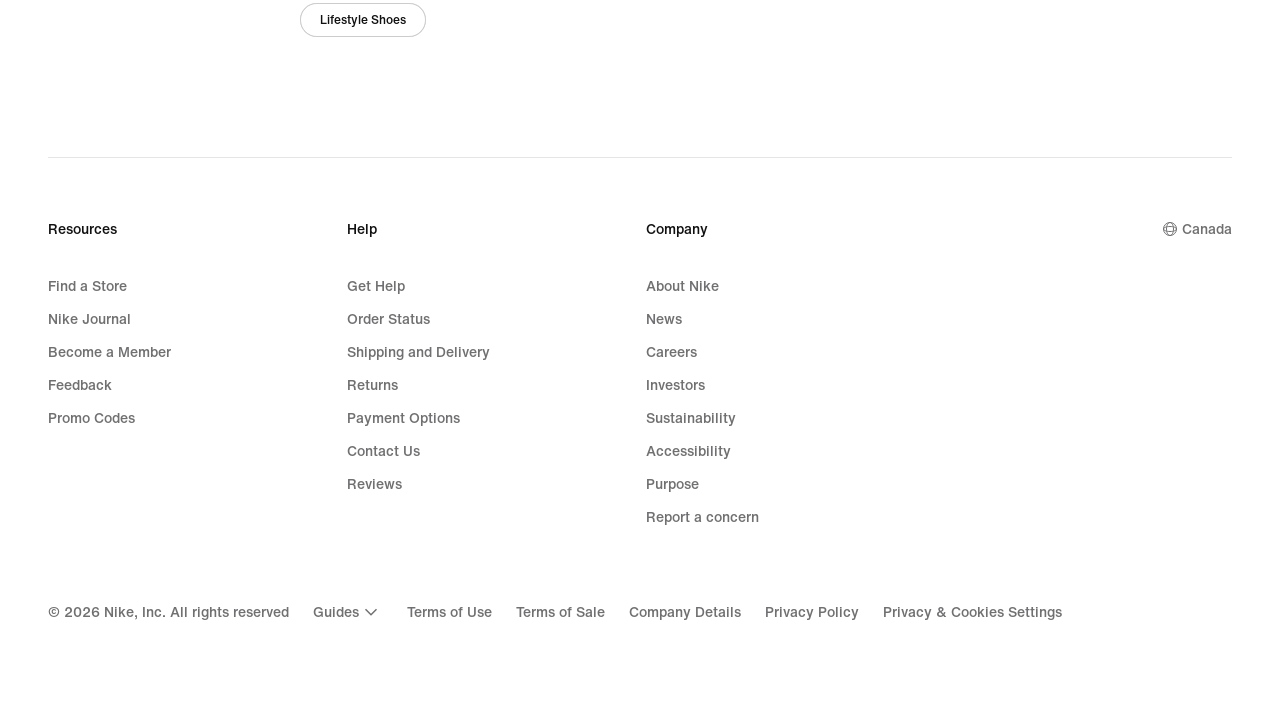

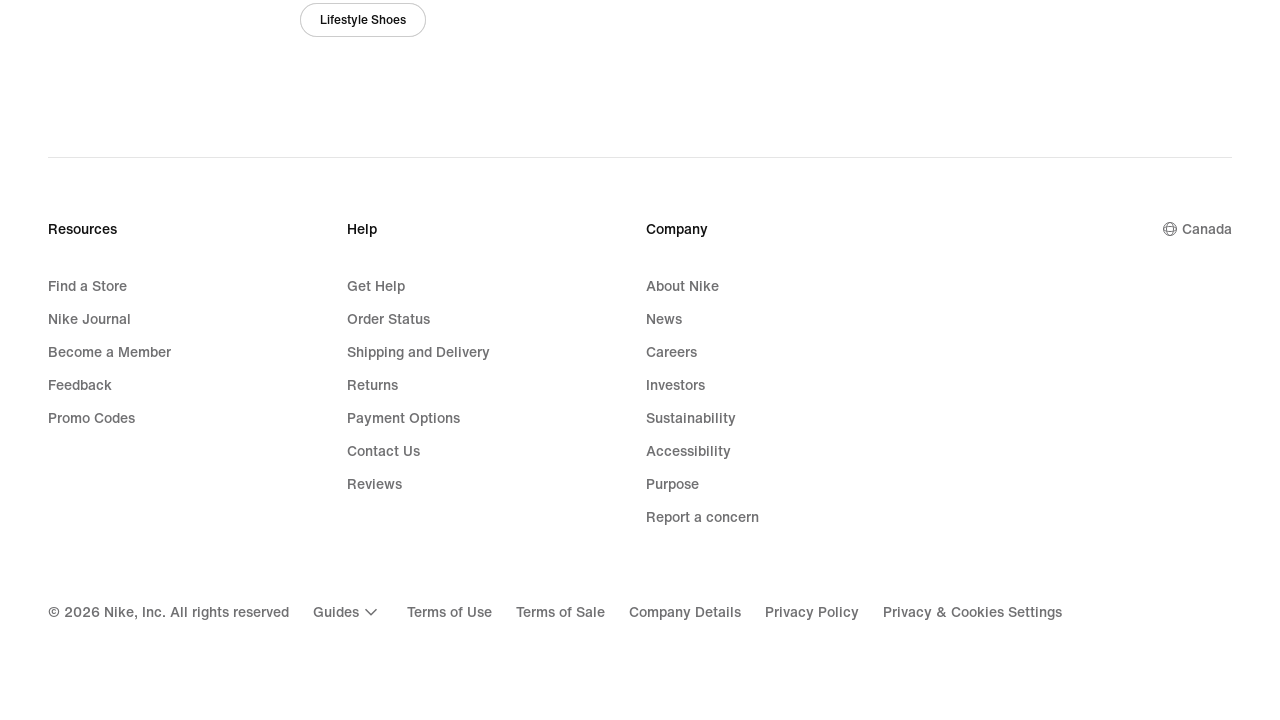